Tests landing on the homepage and scrolling down the page

Starting URL: https://jpetstore.aspectran.com

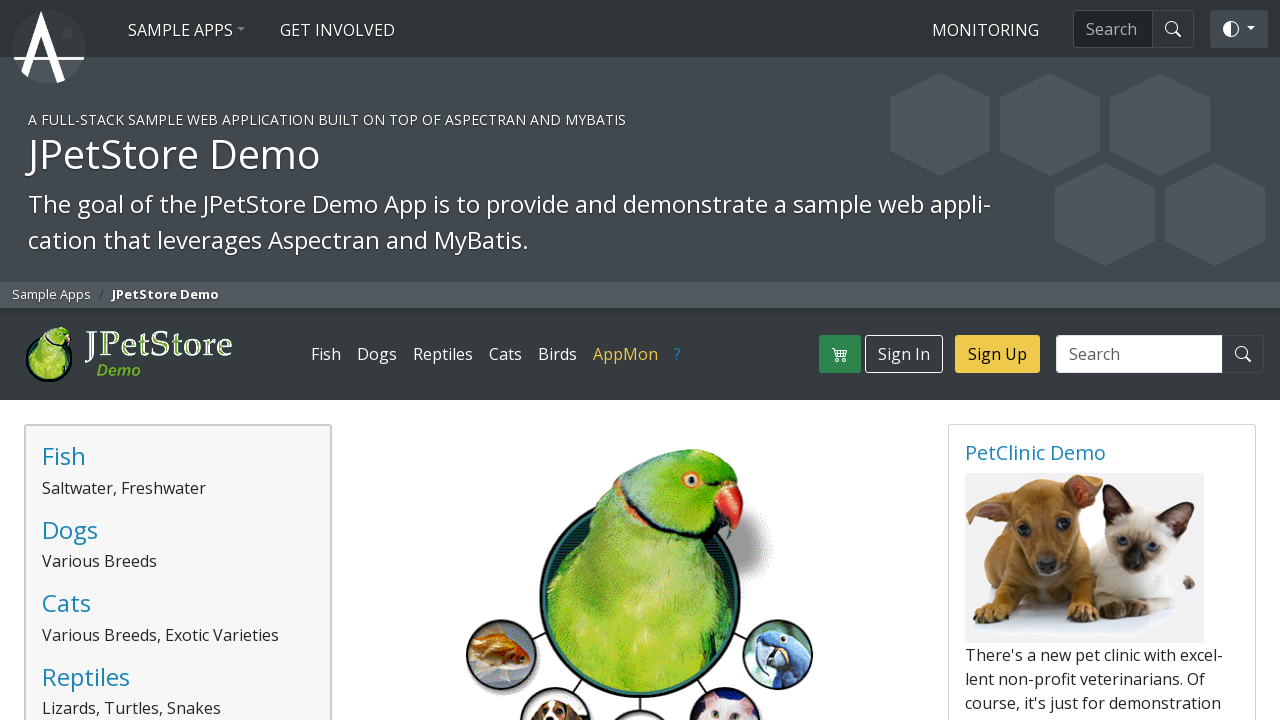

Scrolled down the homepage by 350 pixels
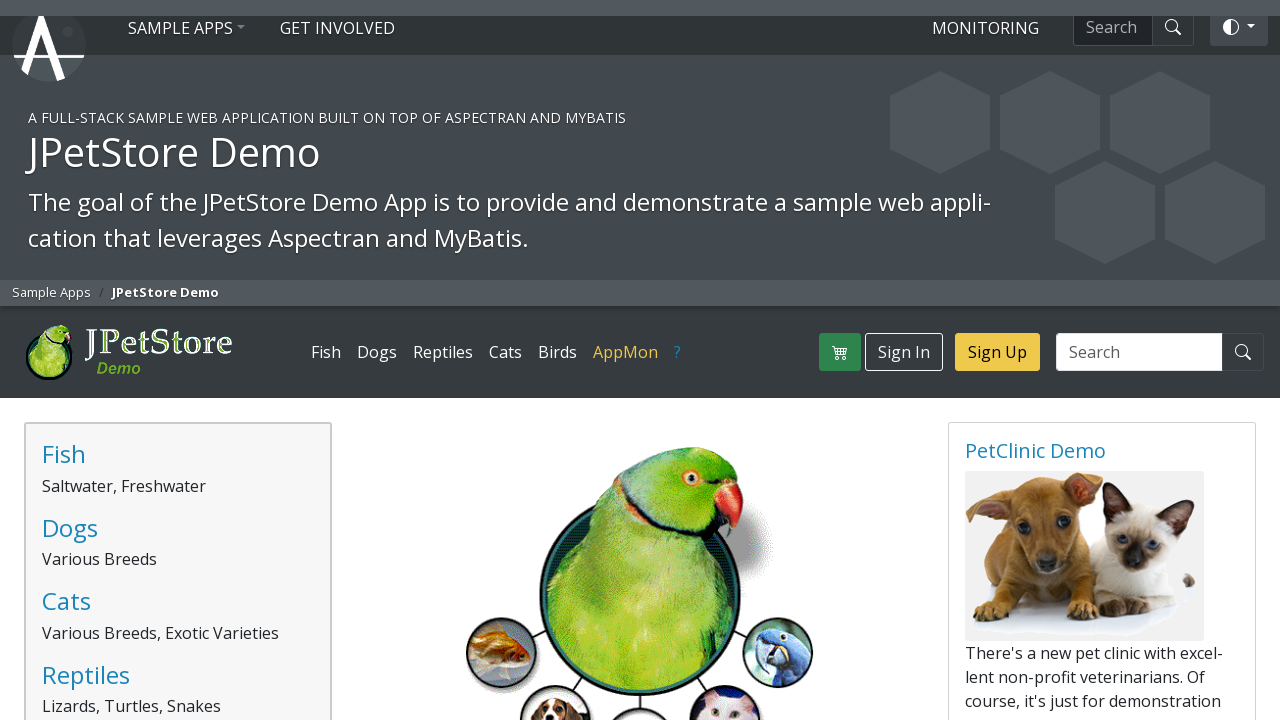

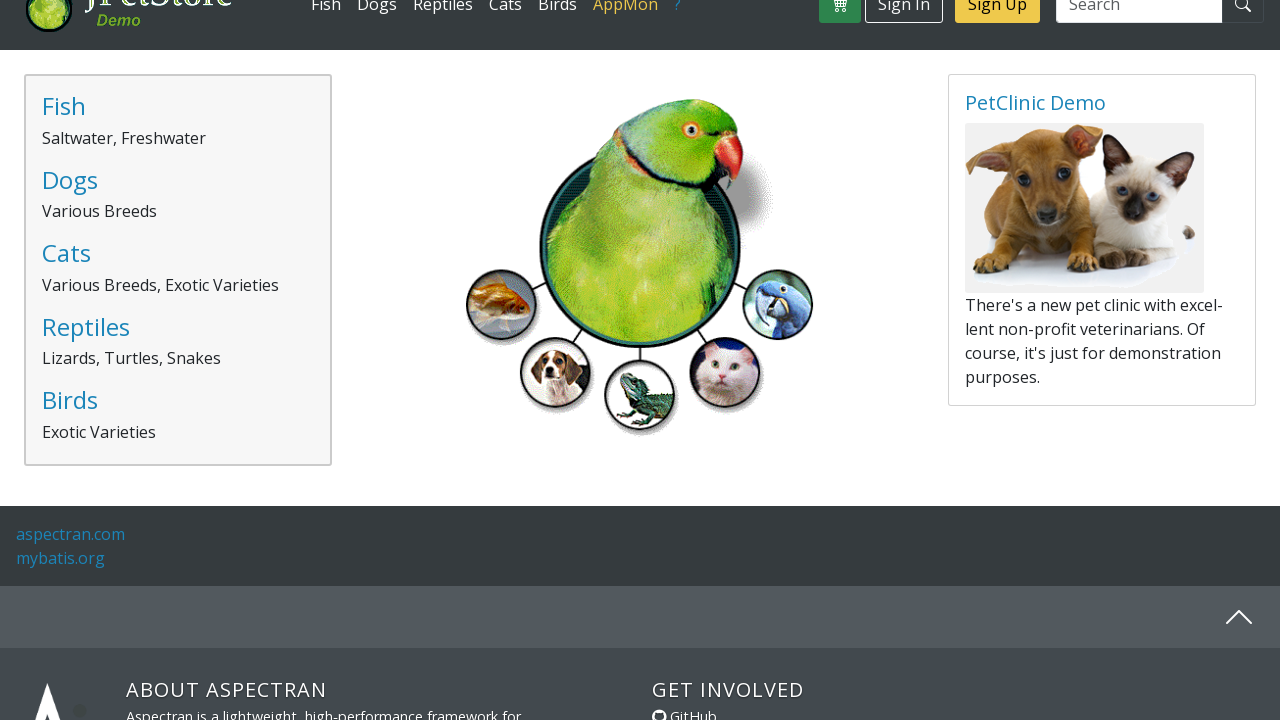